Tests VueJS dropdown by selecting different options and verifying the selections

Starting URL: https://mikerodham.github.io/vue-dropdowns/

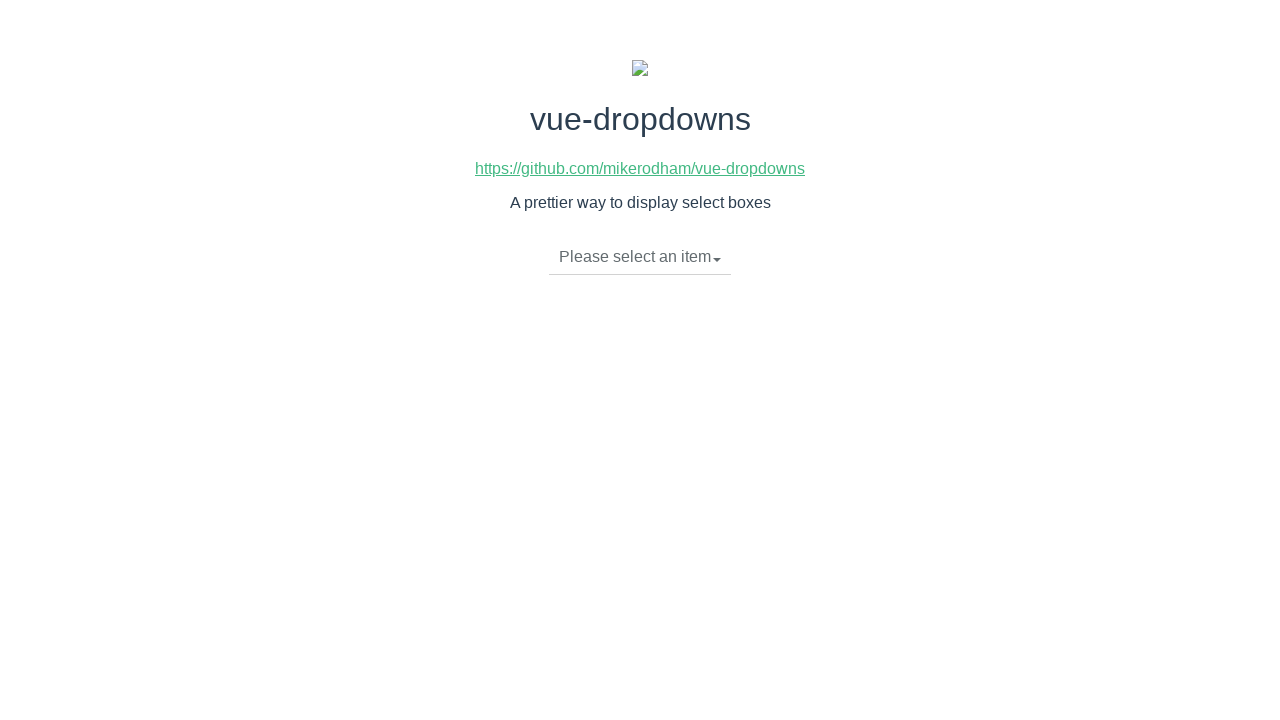

Clicked dropdown toggle to open menu at (640, 257) on li.dropdown-toggle
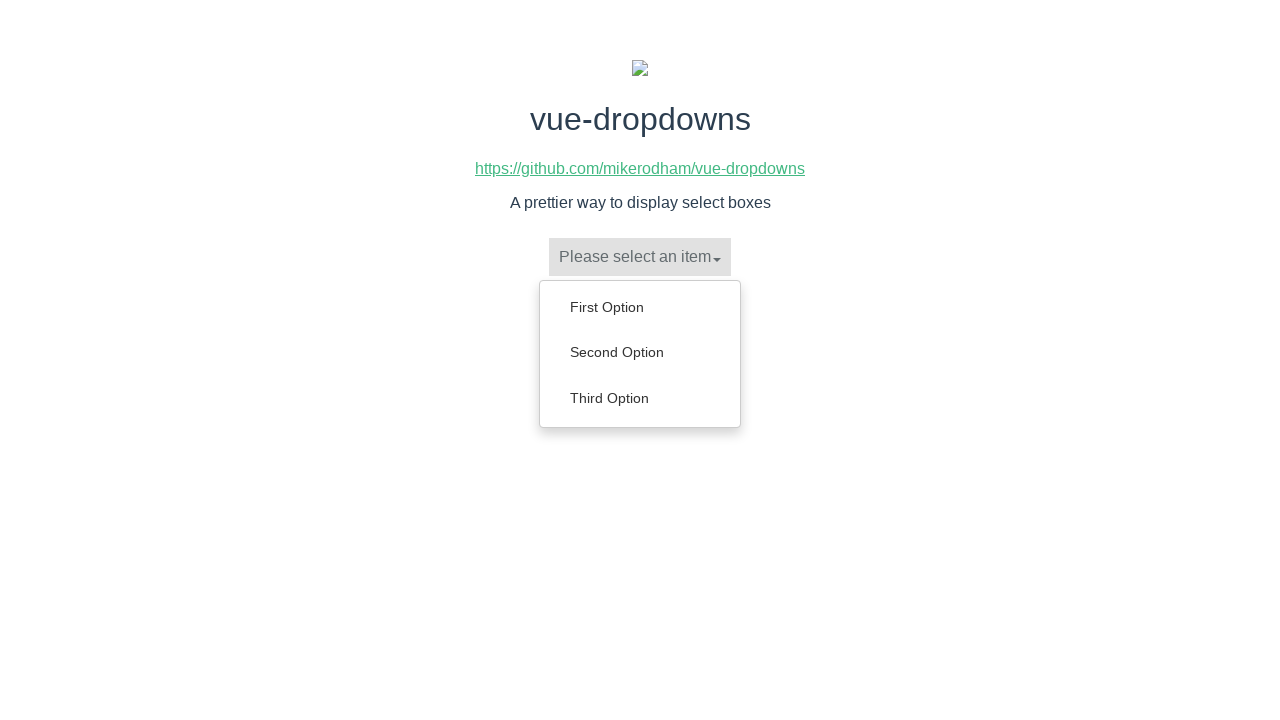

Dropdown menu appeared with options
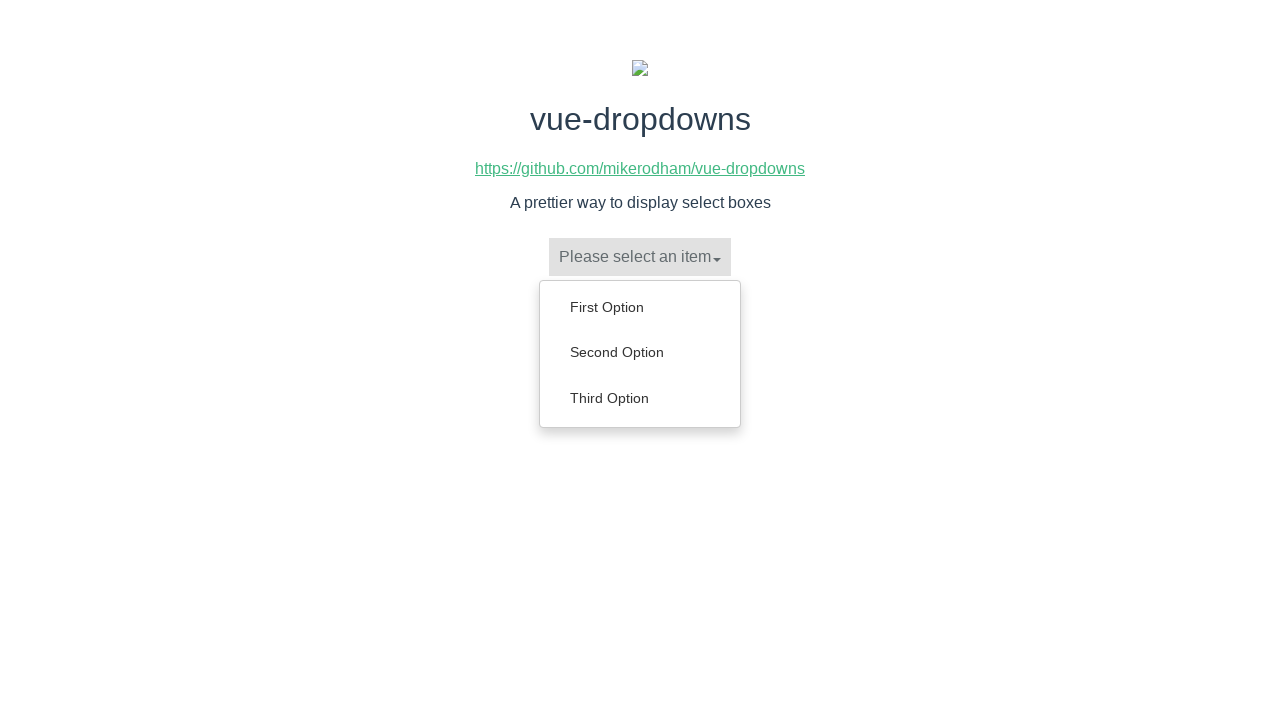

Selected 'First Option' from dropdown at (640, 307) on ul.dropdown-menu a:has-text('First Option')
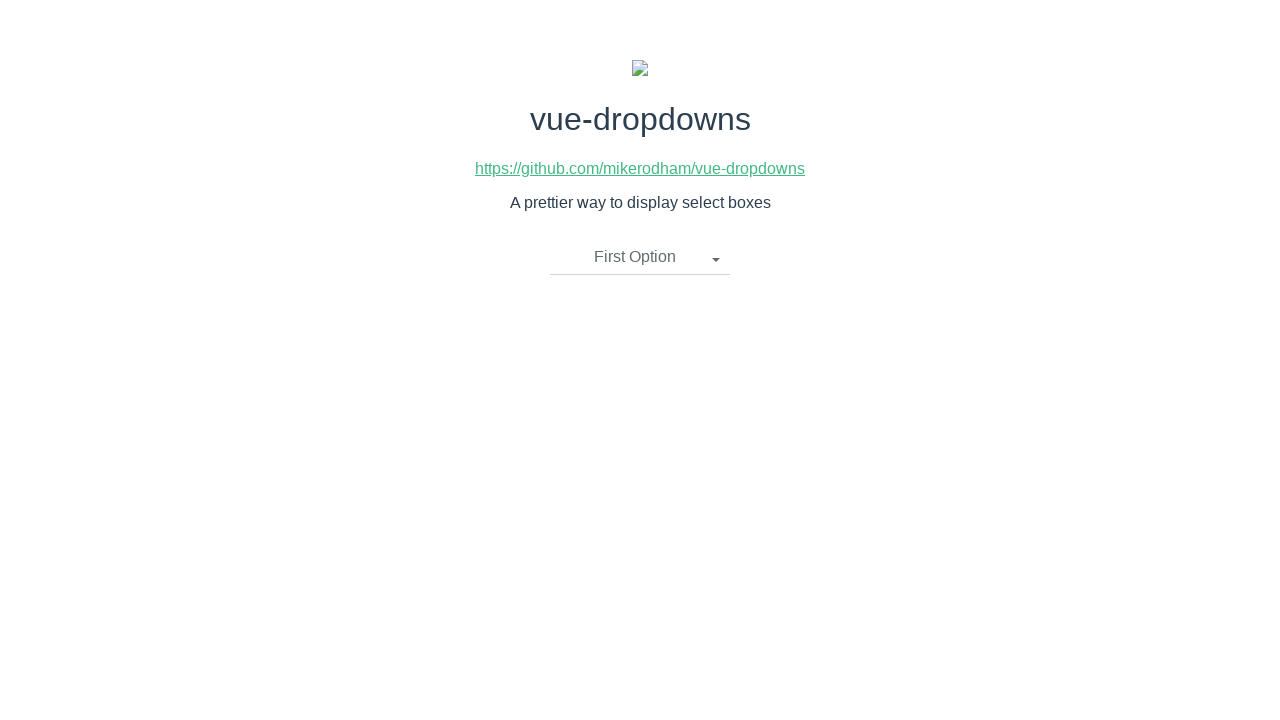

Clicked dropdown toggle to open menu again at (640, 257) on li.dropdown-toggle
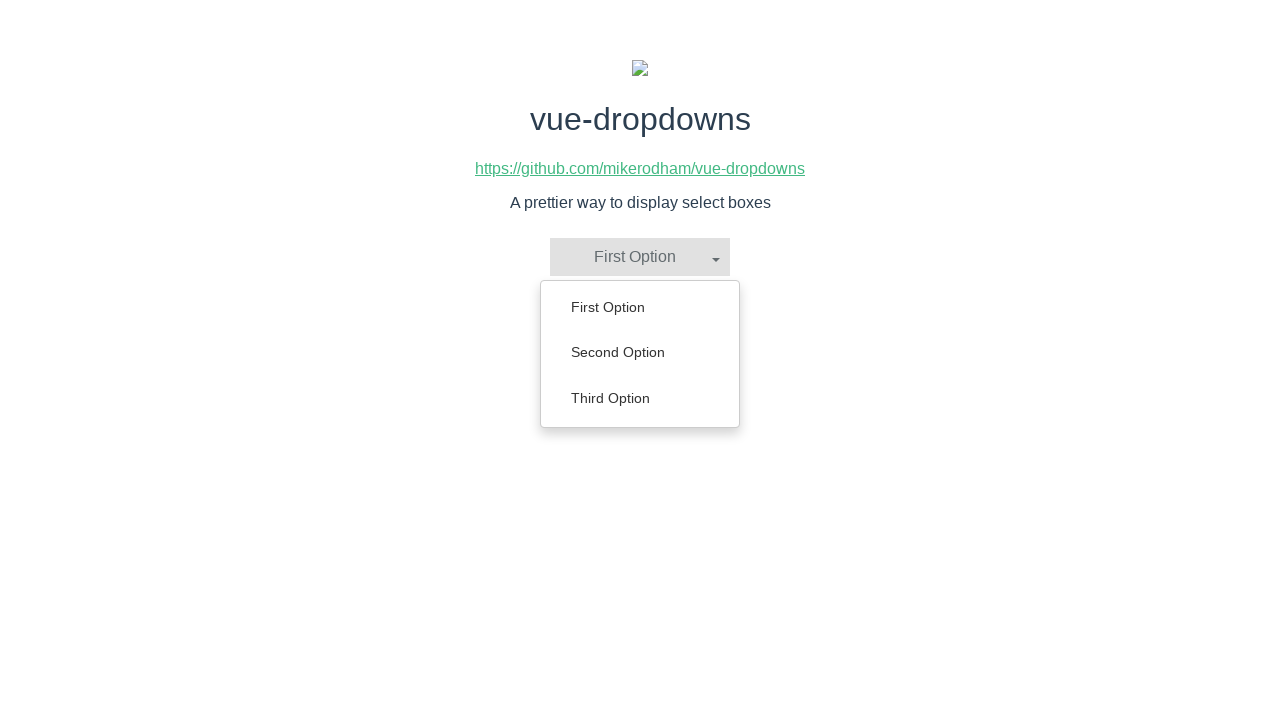

Dropdown menu appeared with options
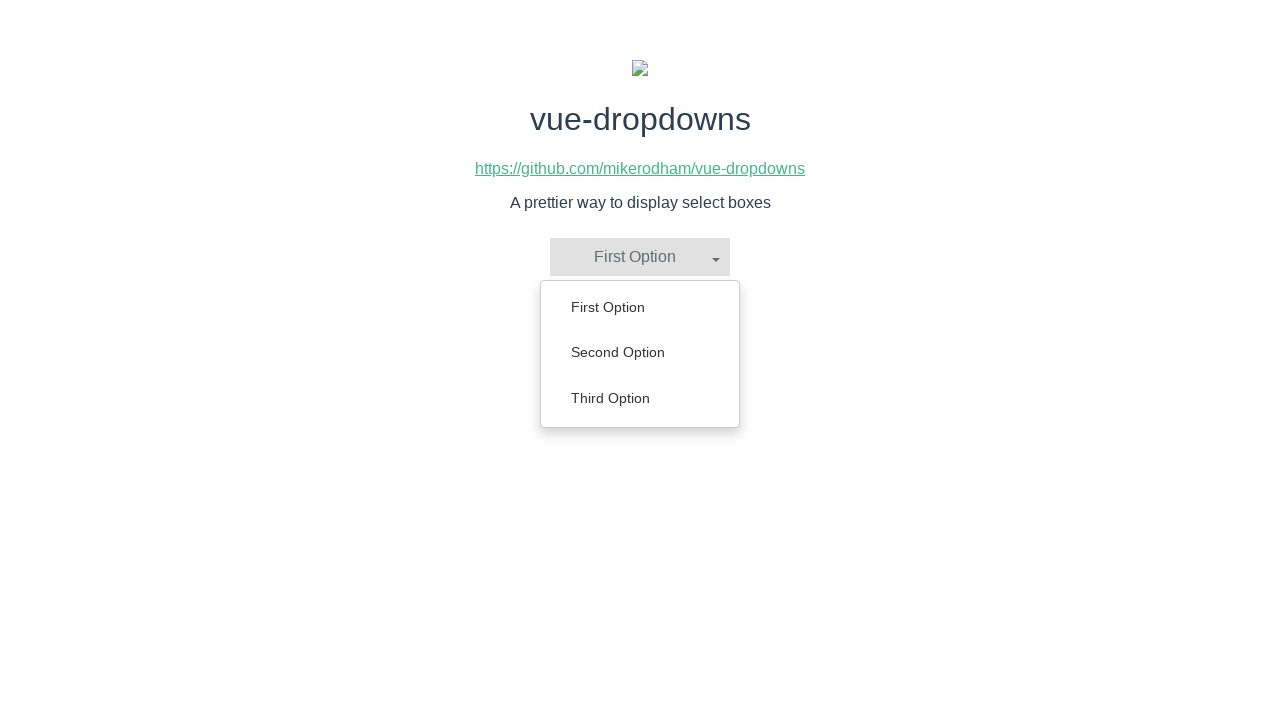

Selected 'Second Option' from dropdown at (640, 352) on ul.dropdown-menu a:has-text('Second Option')
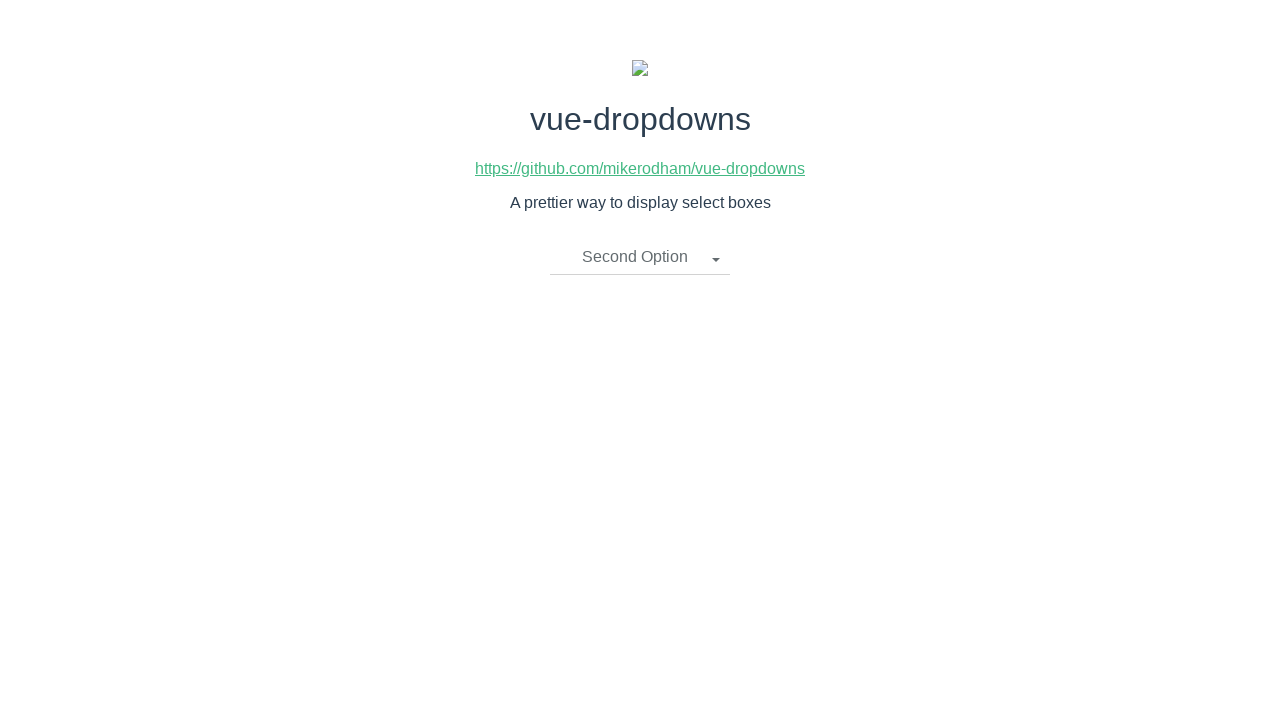

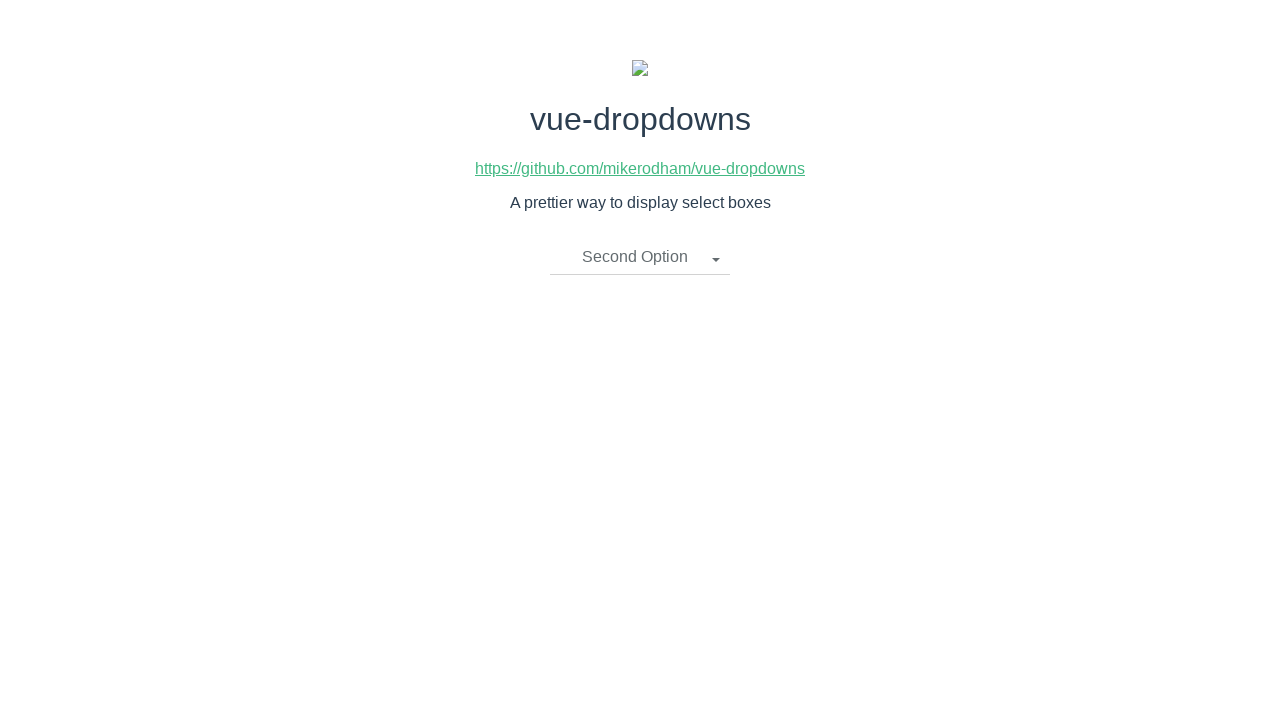